Tests mouse hover functionality by hovering over a menu item to reveal hidden options and clicking on one of them

Starting URL: https://demo.automationtesting.in/Datepicker.html

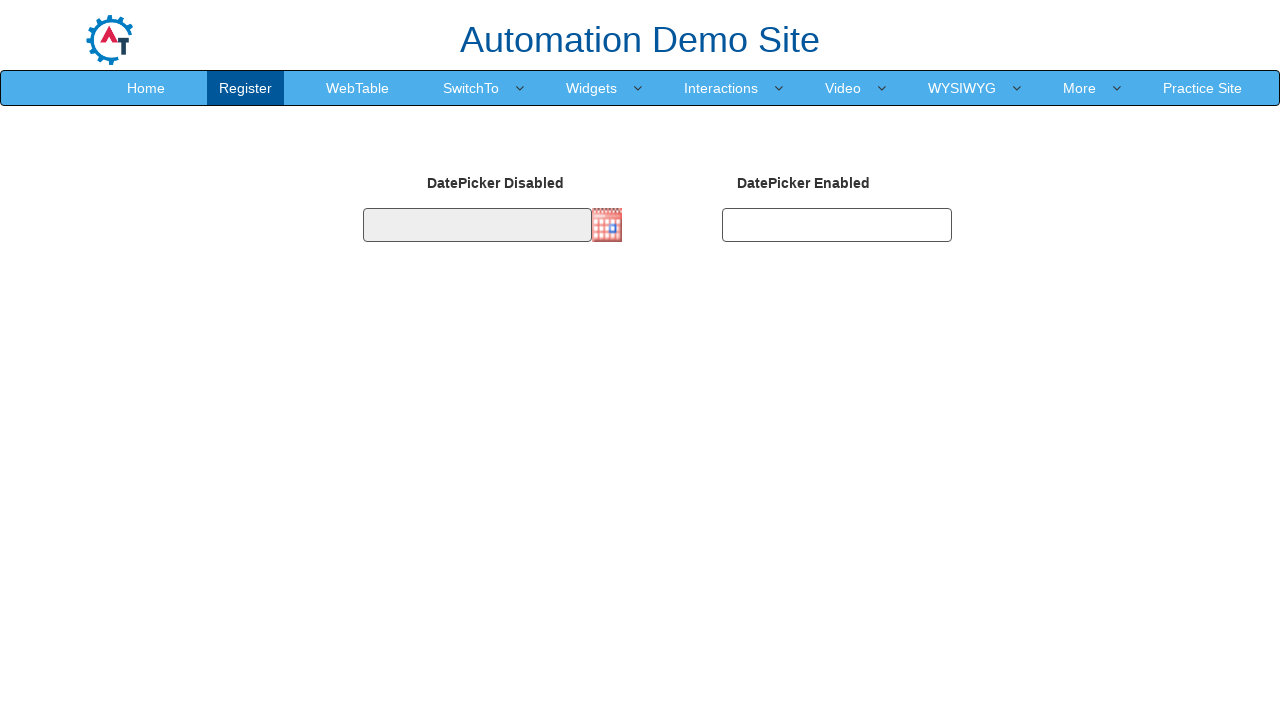

Hovered over SwitchTo menu item to reveal dropdown options at (471, 88) on xpath=//a[normalize-space()='SwitchTo']
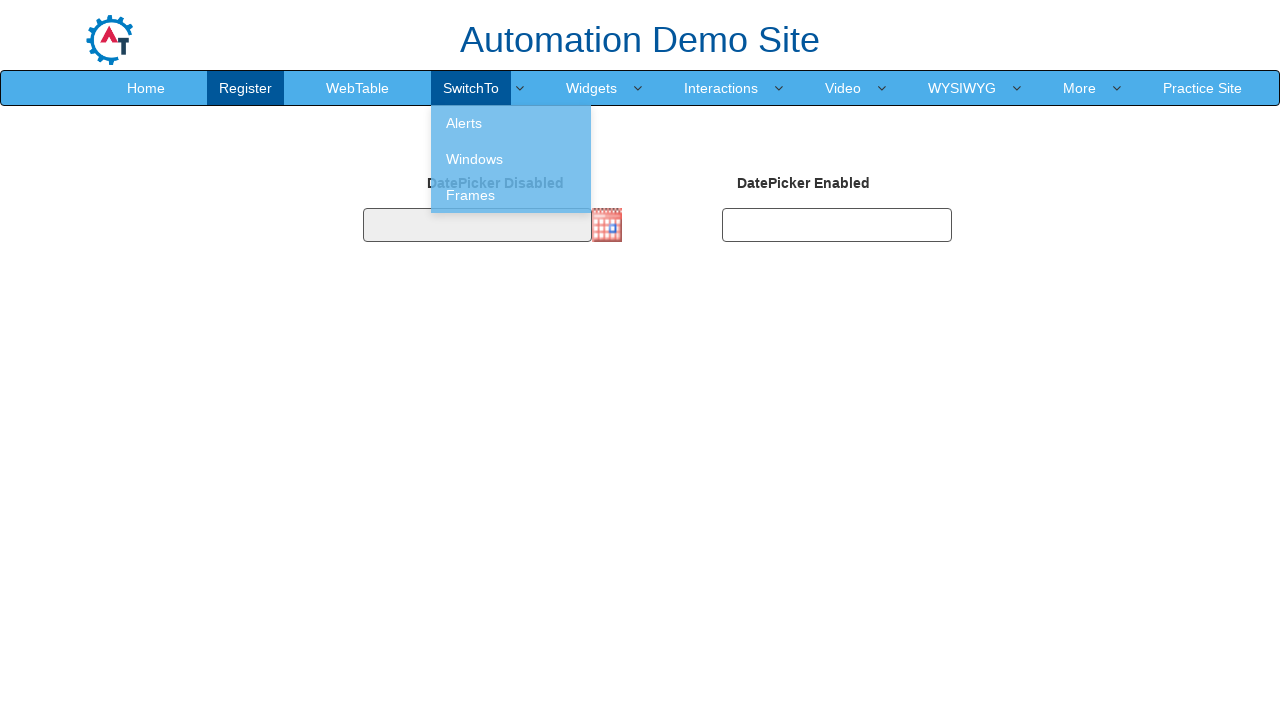

Frames option became visible after hover
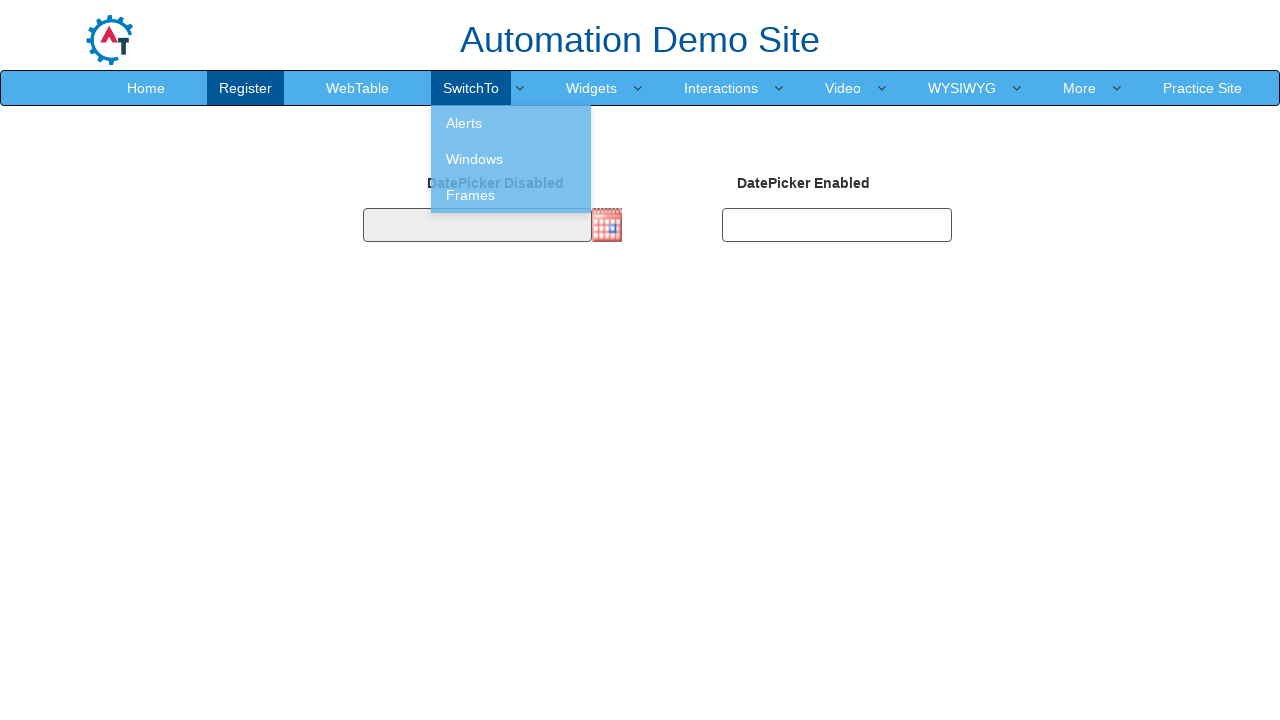

Clicked on Frames option from dropdown menu at (511, 195) on a[href='Frames.html']
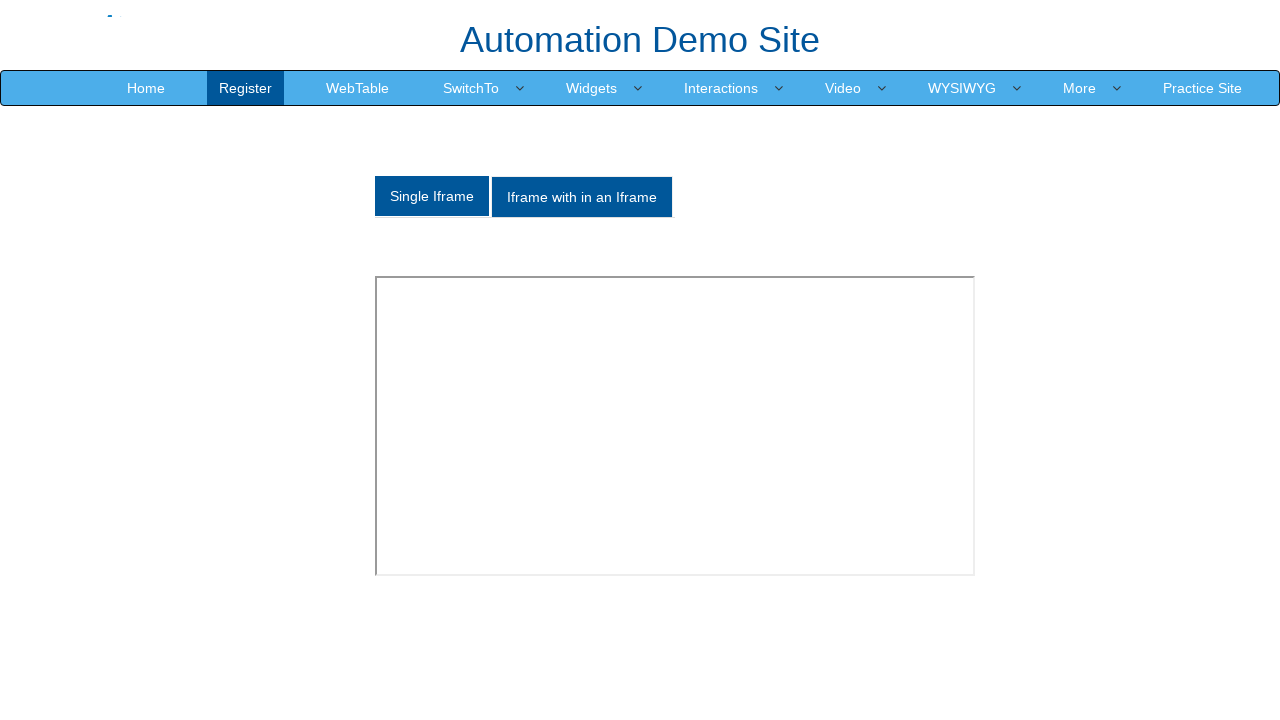

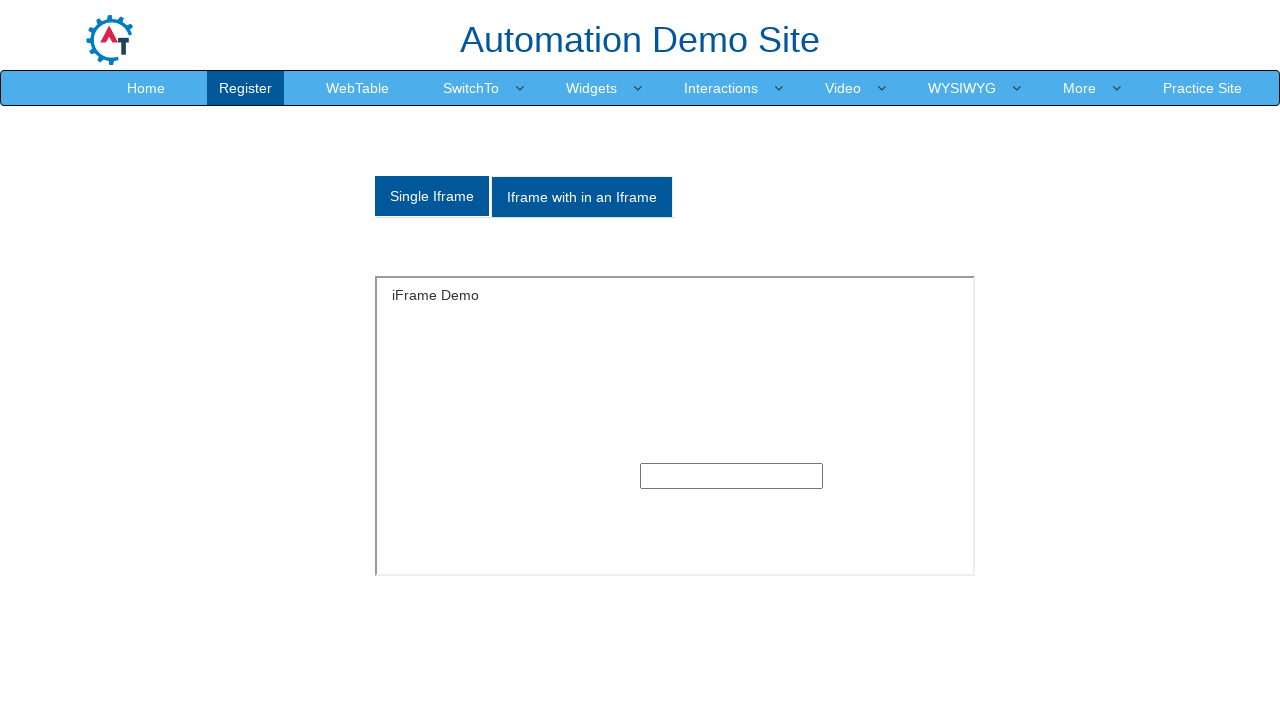